Tests the "Forgot your password?" link functionality on the login page by clicking the forgot password link

Starting URL: https://opensource-demo.orangehrmlive.com/web/index.php/auth/login

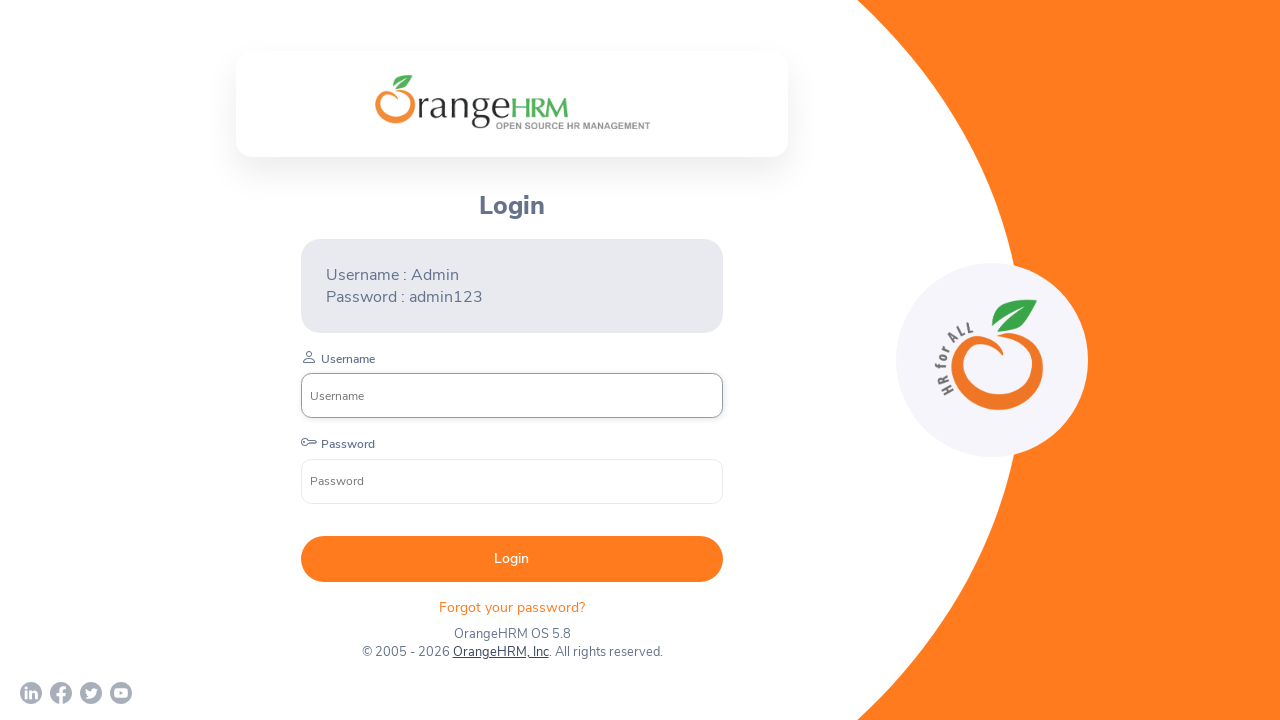

Waited for 'Forgot your password?' link to be present
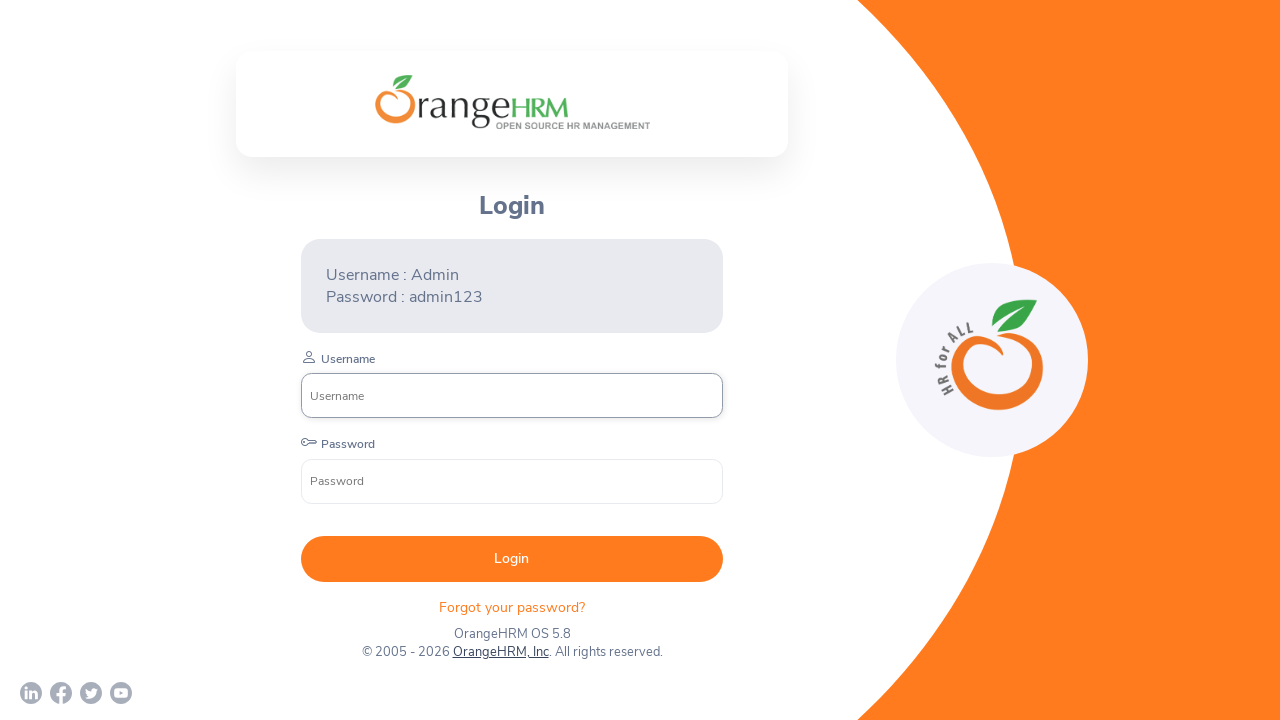

Clicked 'Forgot your password?' link at (512, 607) on xpath=//p[text()="Forgot your password? "]
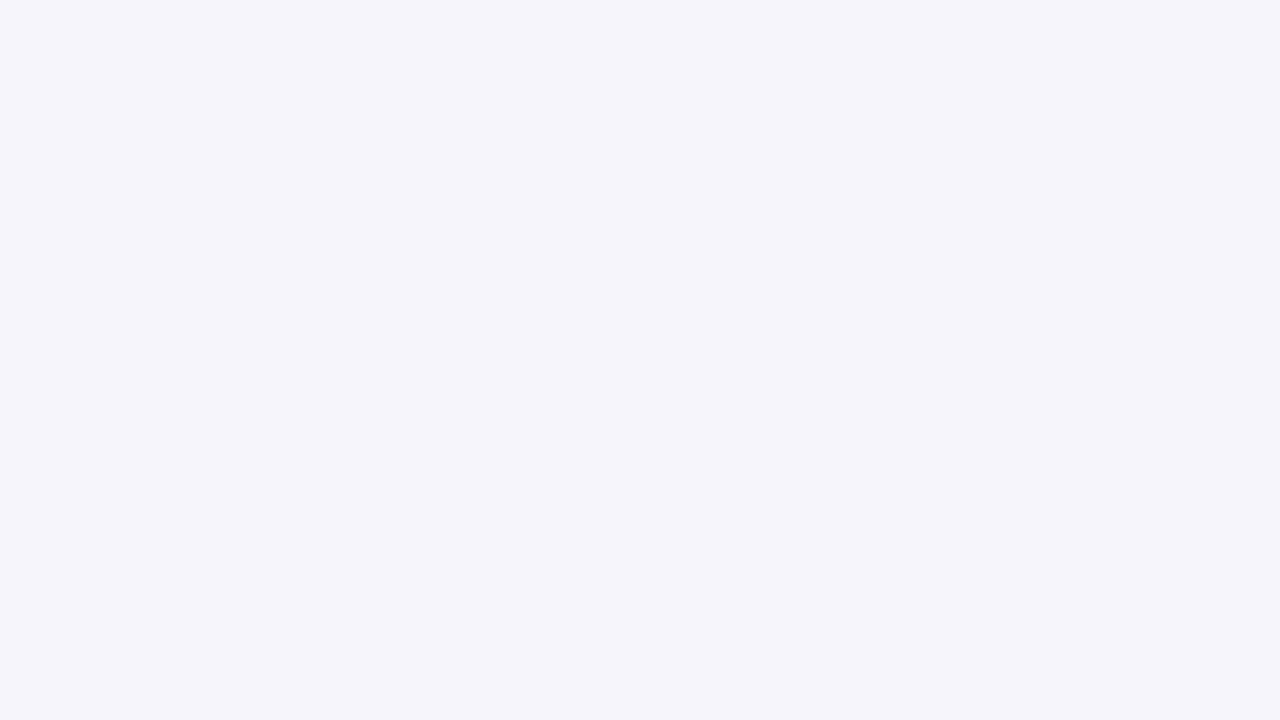

Waited for page navigation to complete (networkidle)
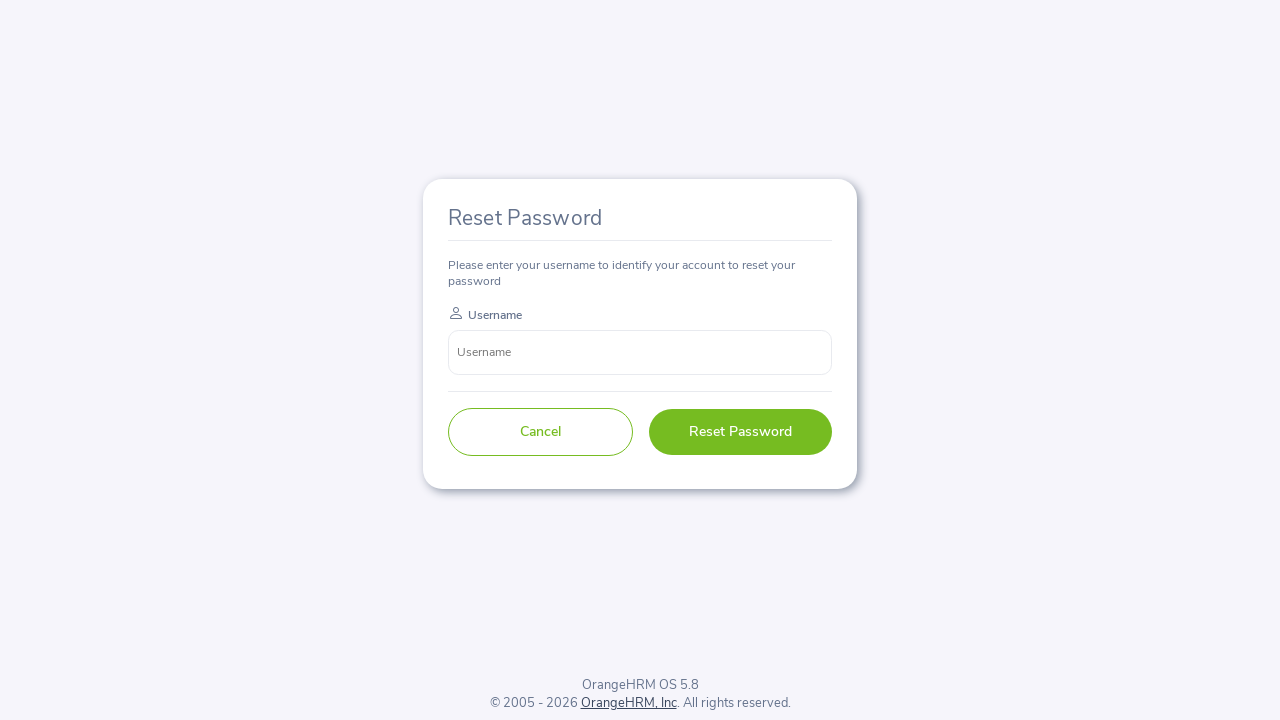

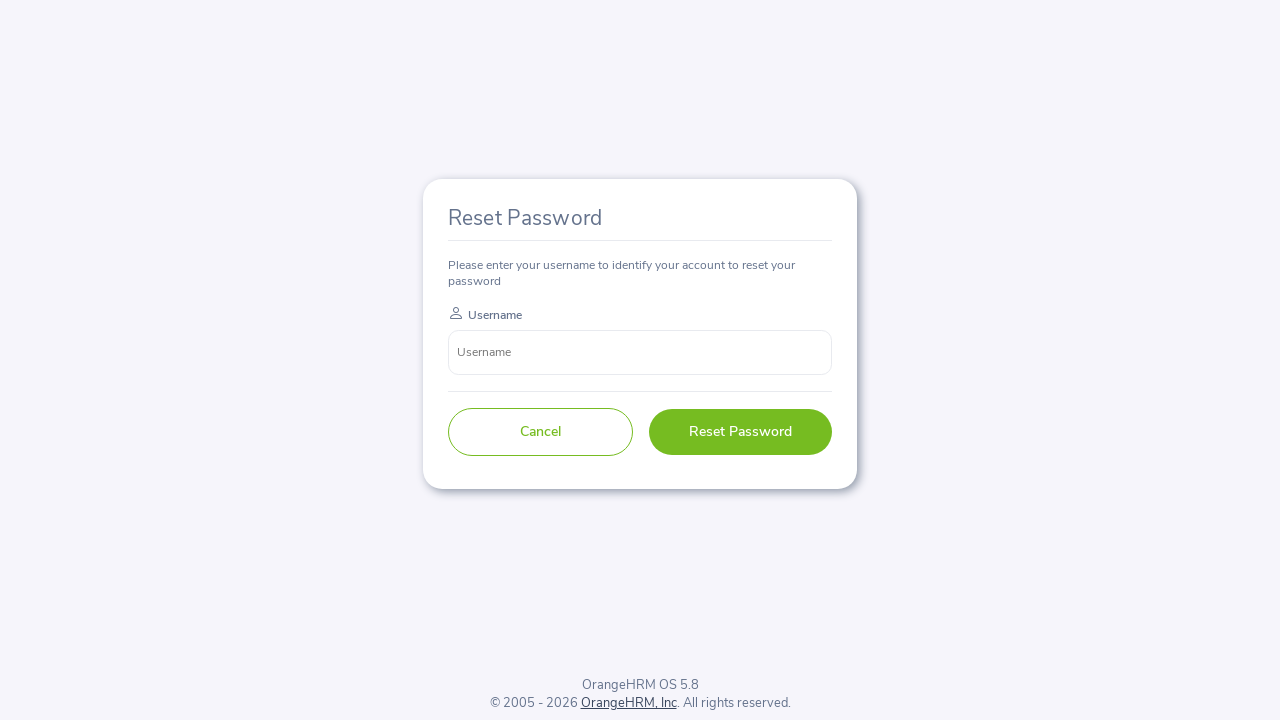